Clicks on the 'Simple Form Demo' link to navigate to the form demo page

Starting URL: https://www.lambdatest.com/selenium-playground/

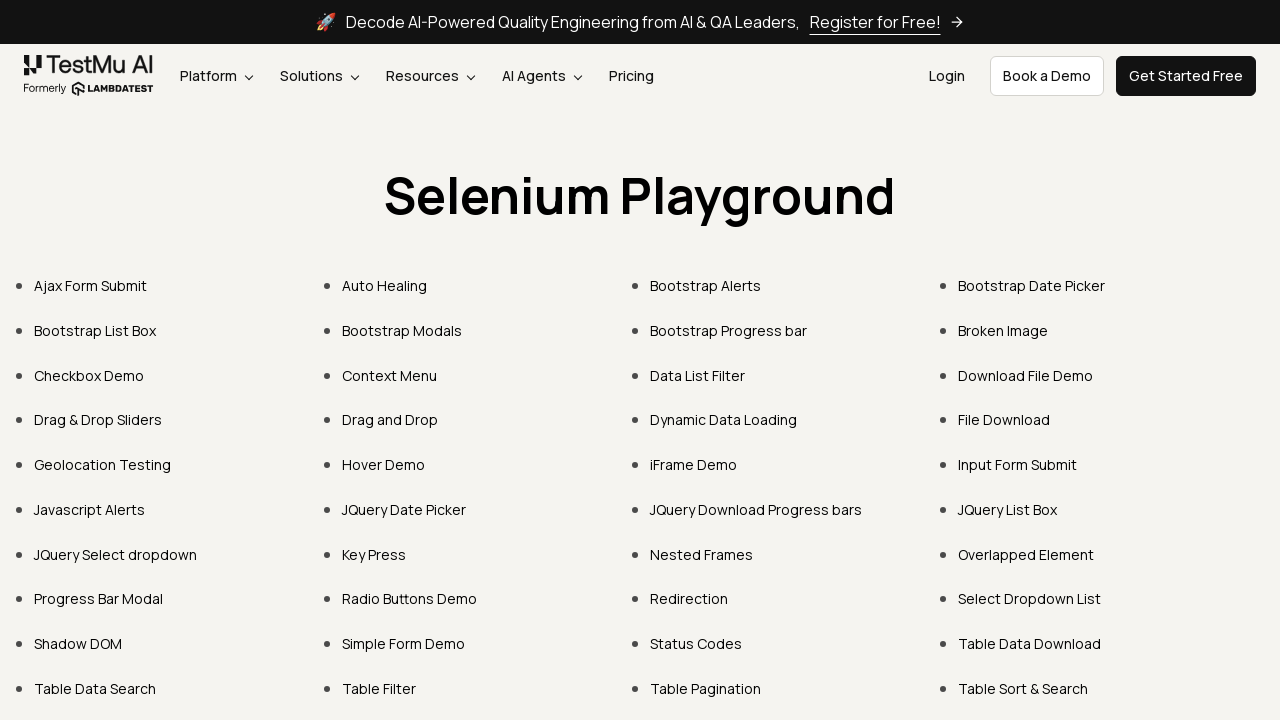

Clicked on 'Simple Form Demo' link to navigate to the form demo page at (404, 644) on a:has-text('Simple Form Demo')
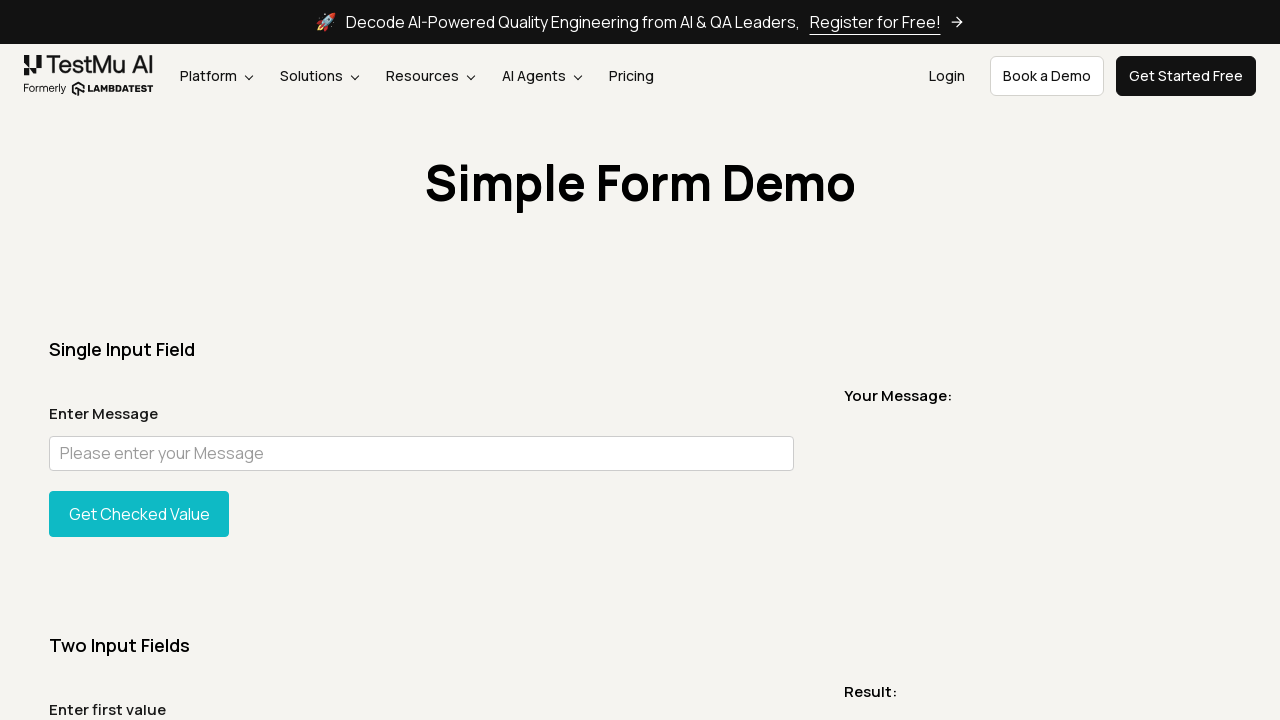

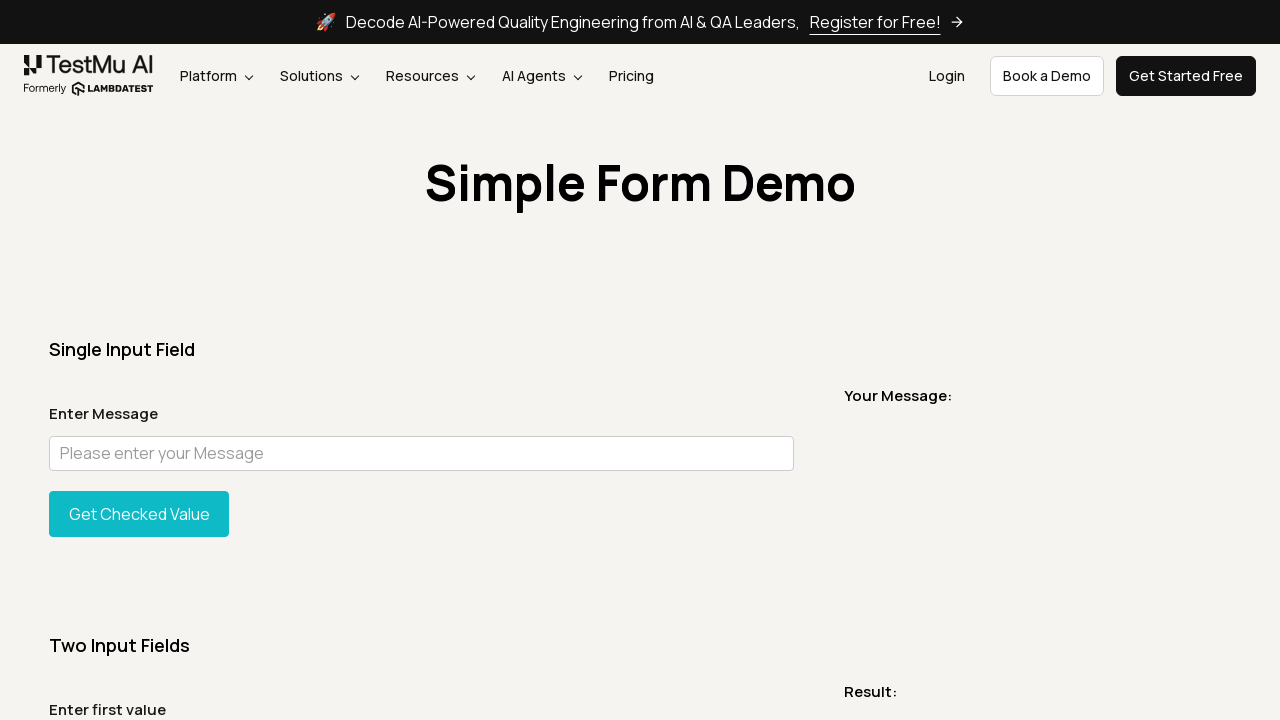